Tests double-click functionality on the W3Schools tryit page by switching to the iframe and performing a double-click action on a button element

Starting URL: https://www.w3schools.com/tags/tryit.asp?filename=tryhtml5_ev_ondblclick

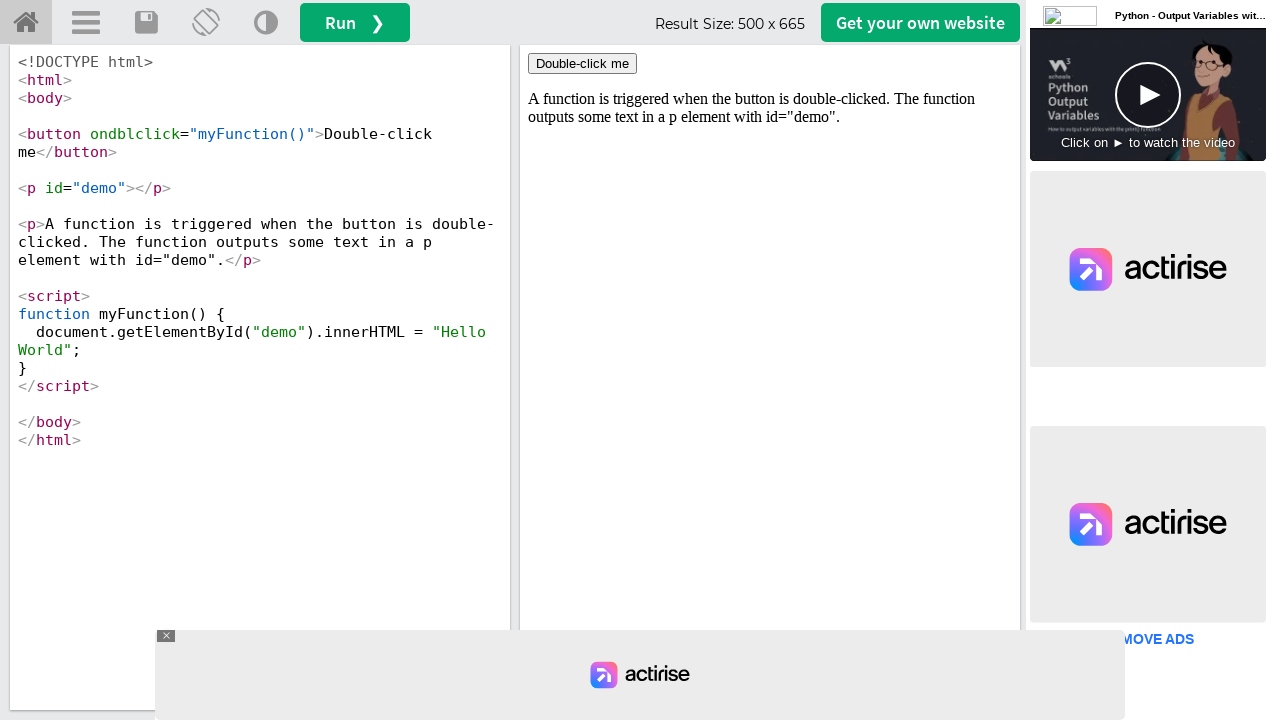

Located the iframe element with id 'iframeResult'
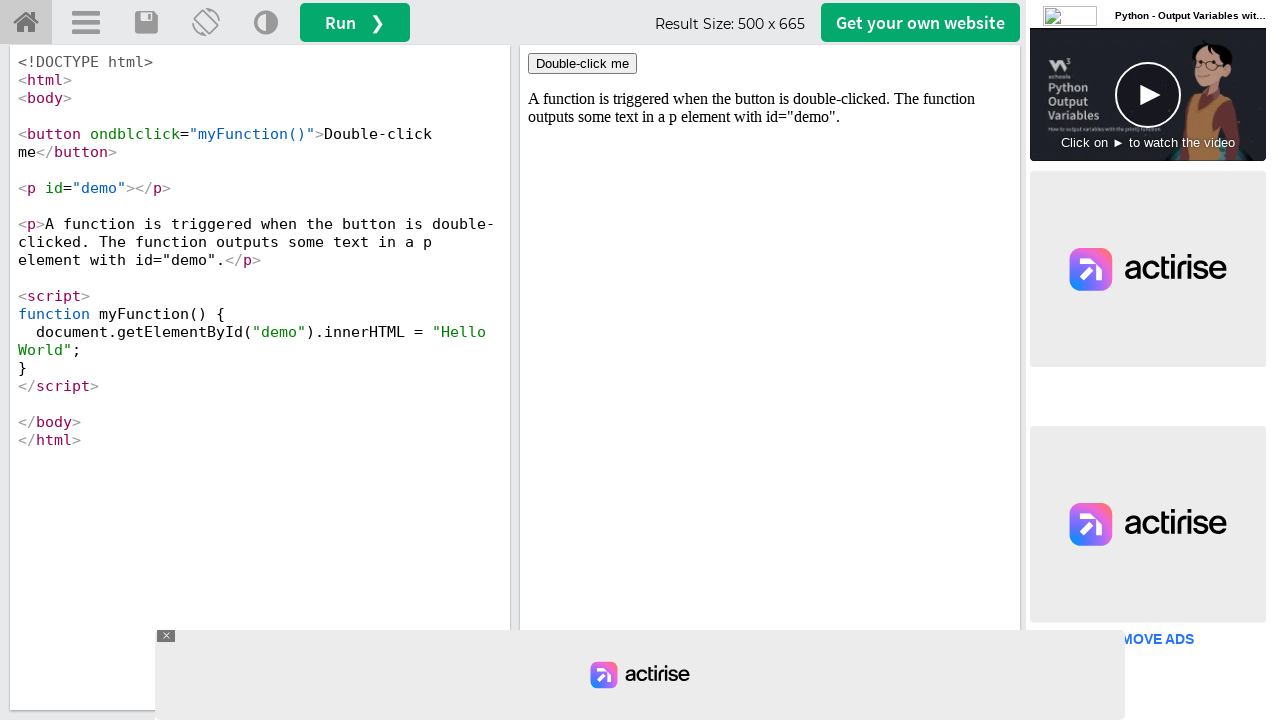

Performed double-click action on the button element in the iframe at (582, 64) on #iframeResult >> internal:control=enter-frame >> body > button
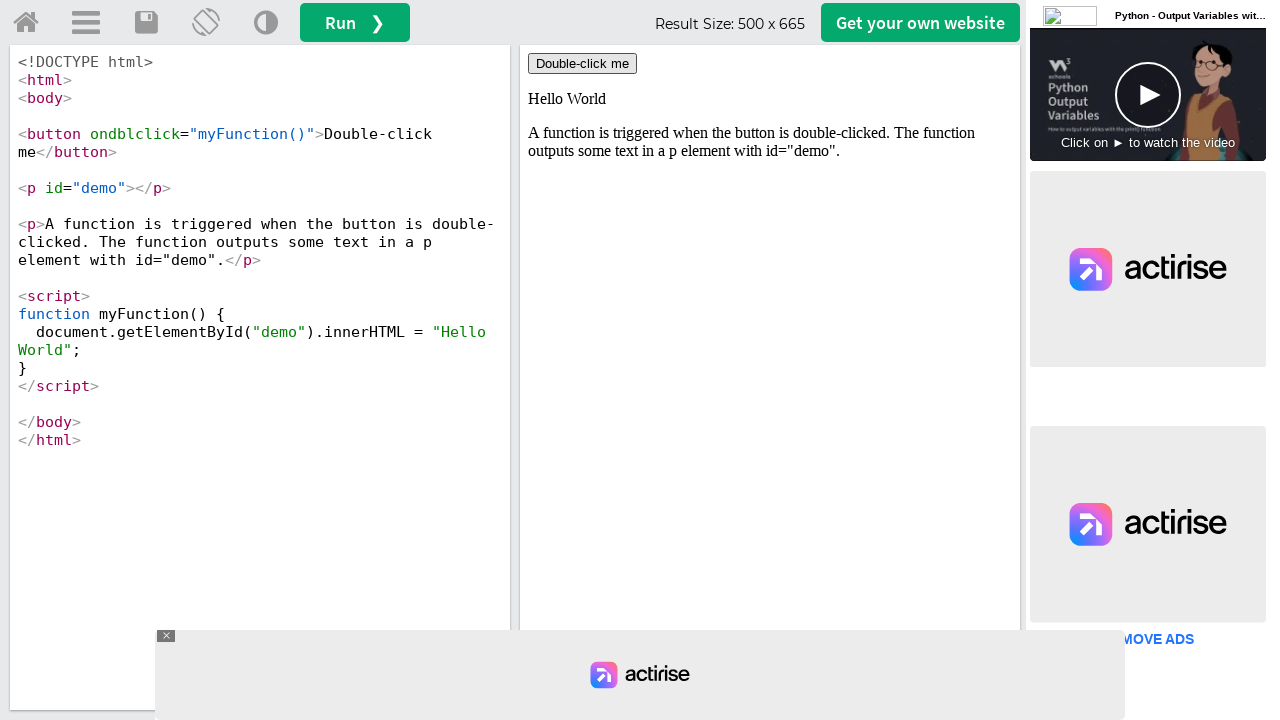

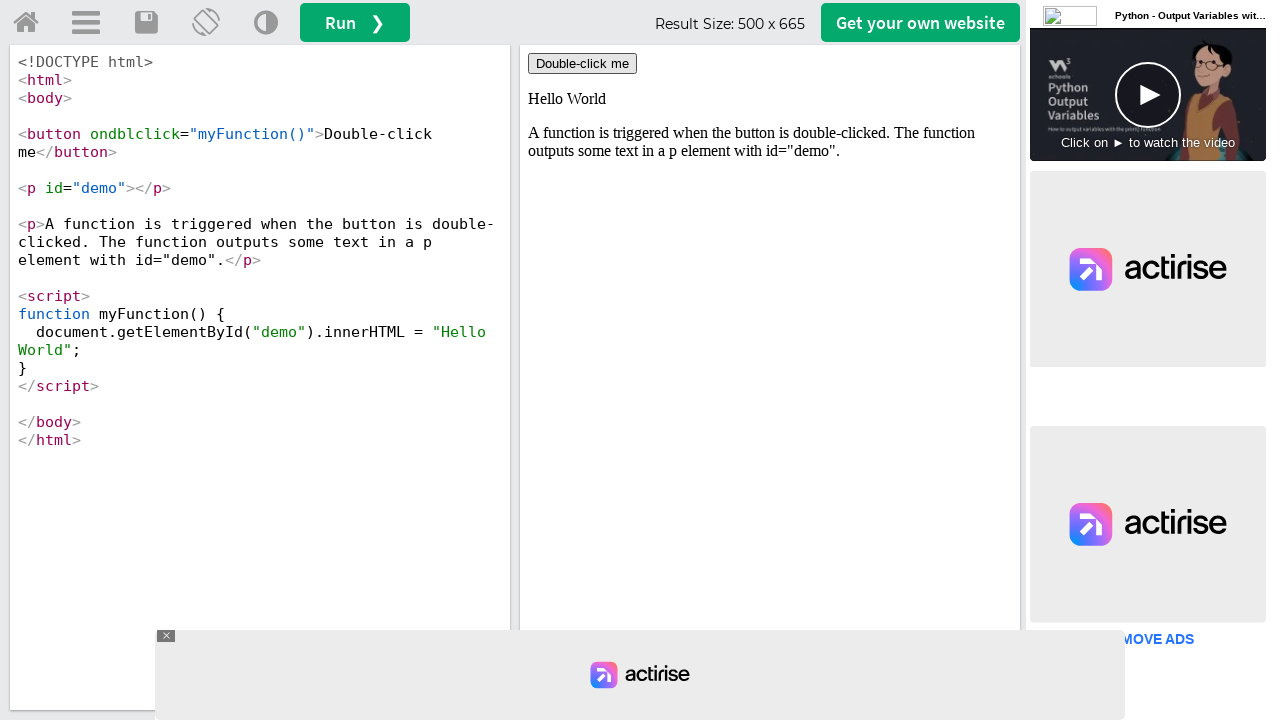